Tests mouse hover action on the "About Us" navigation menu item to trigger dropdown display

Starting URL: https://www.mountsinai.org/

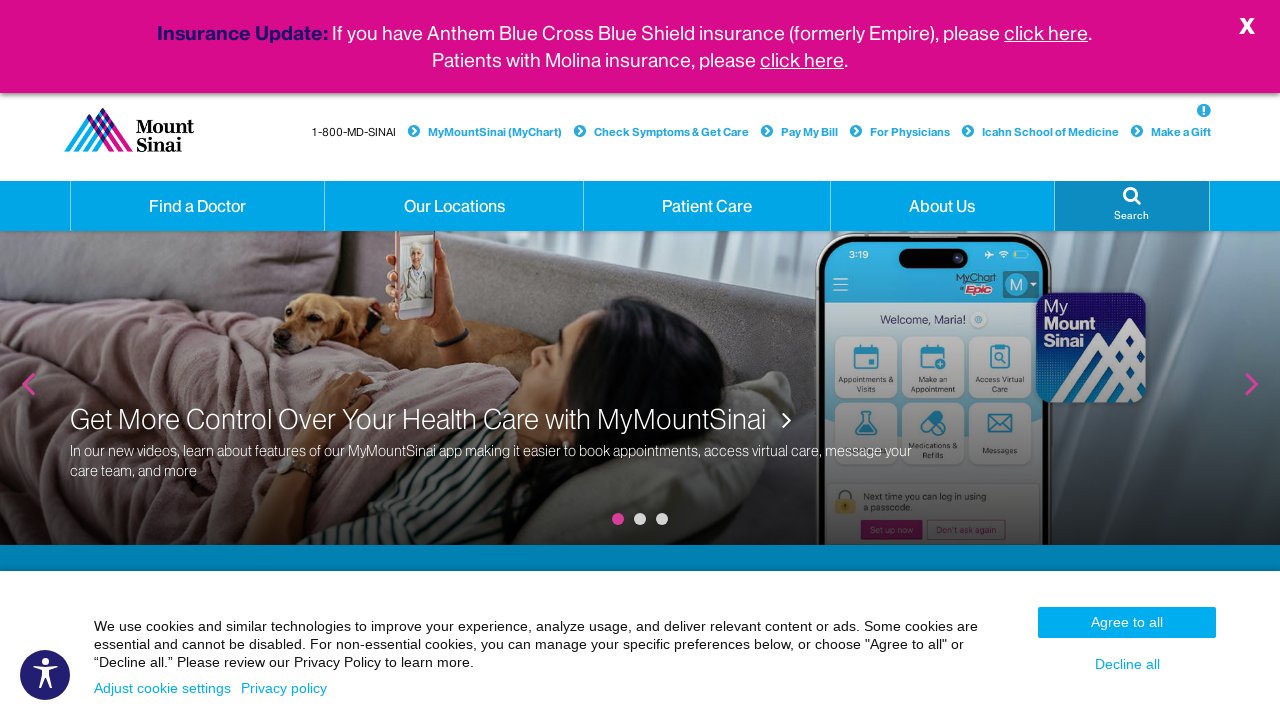

Located 'About Us' menu element
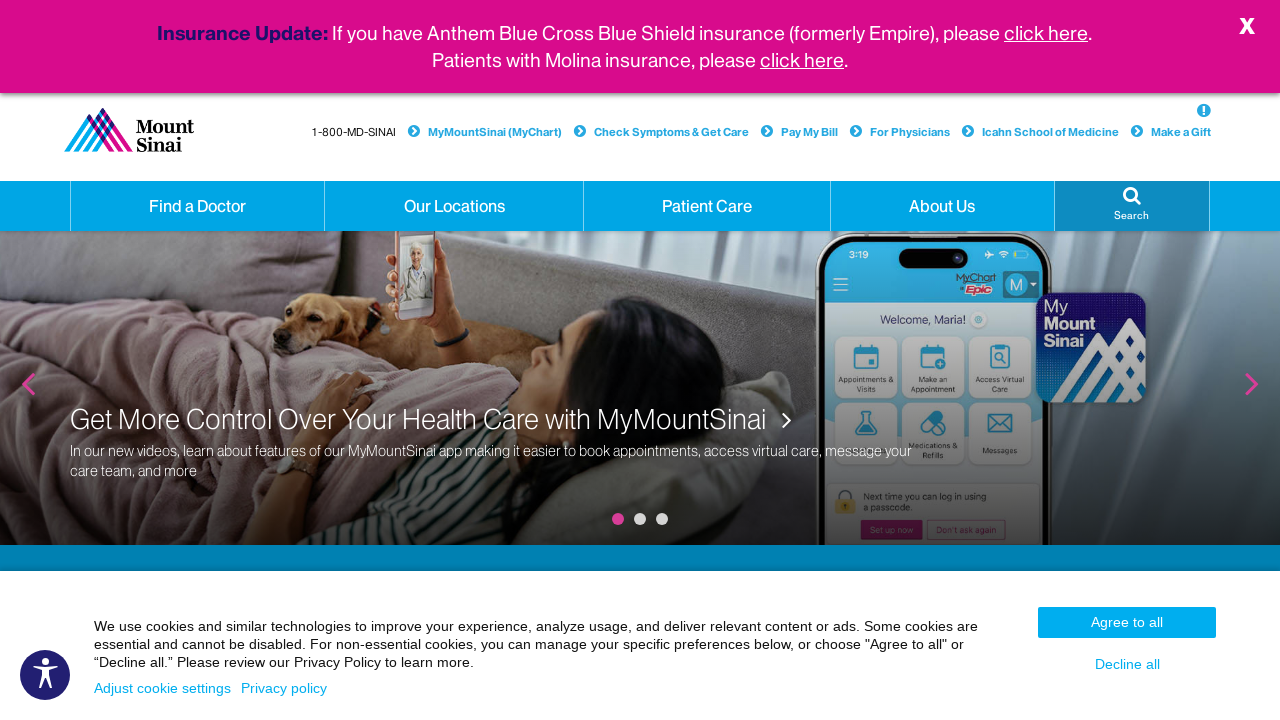

'About Us' menu element is now visible
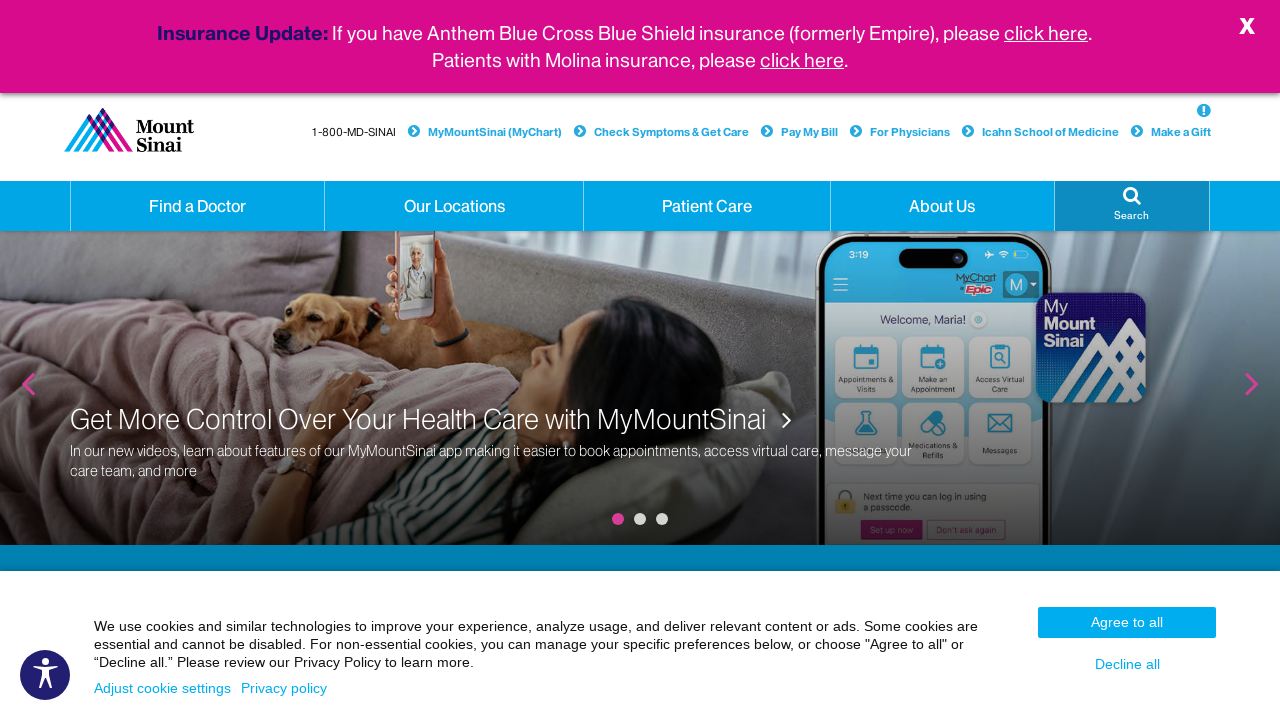

Mouse hover action performed on 'About Us' navigation menu item at (942, 206) on xpath=//a[normalize-space(text())='About Us' and @class='hidden-xs dropdown']
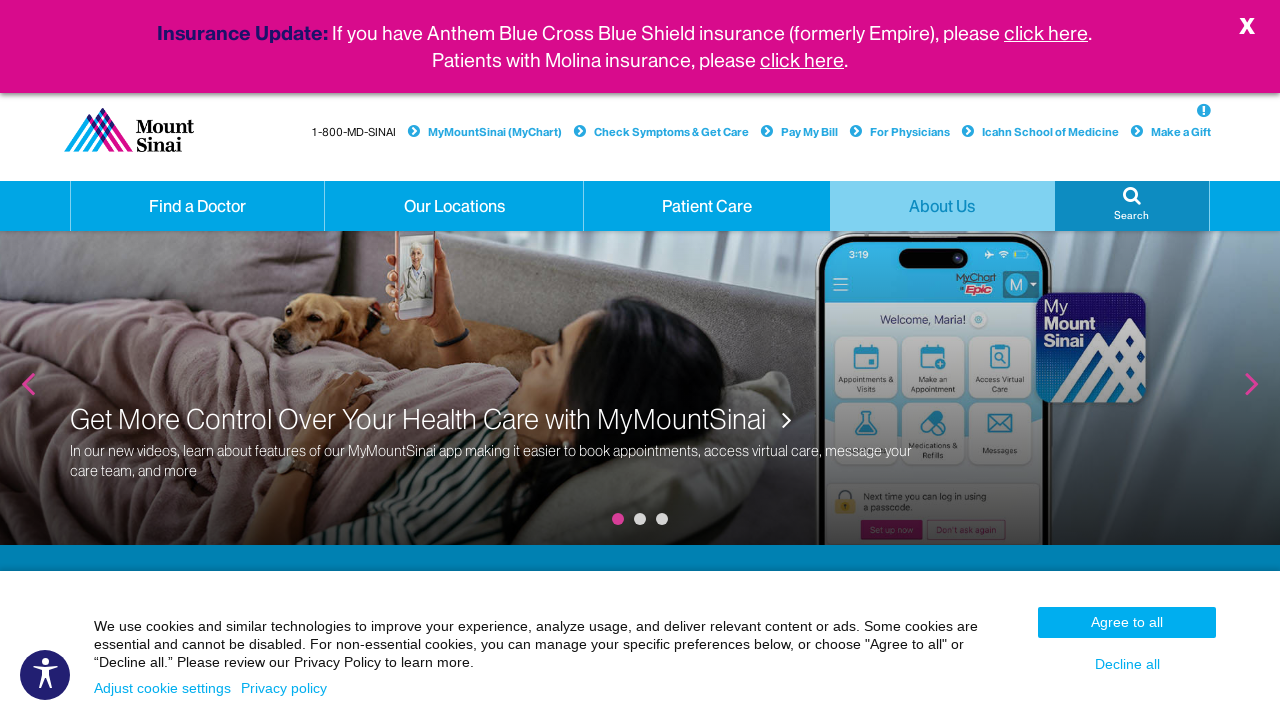

Waited 2 seconds to observe dropdown menu display after hover
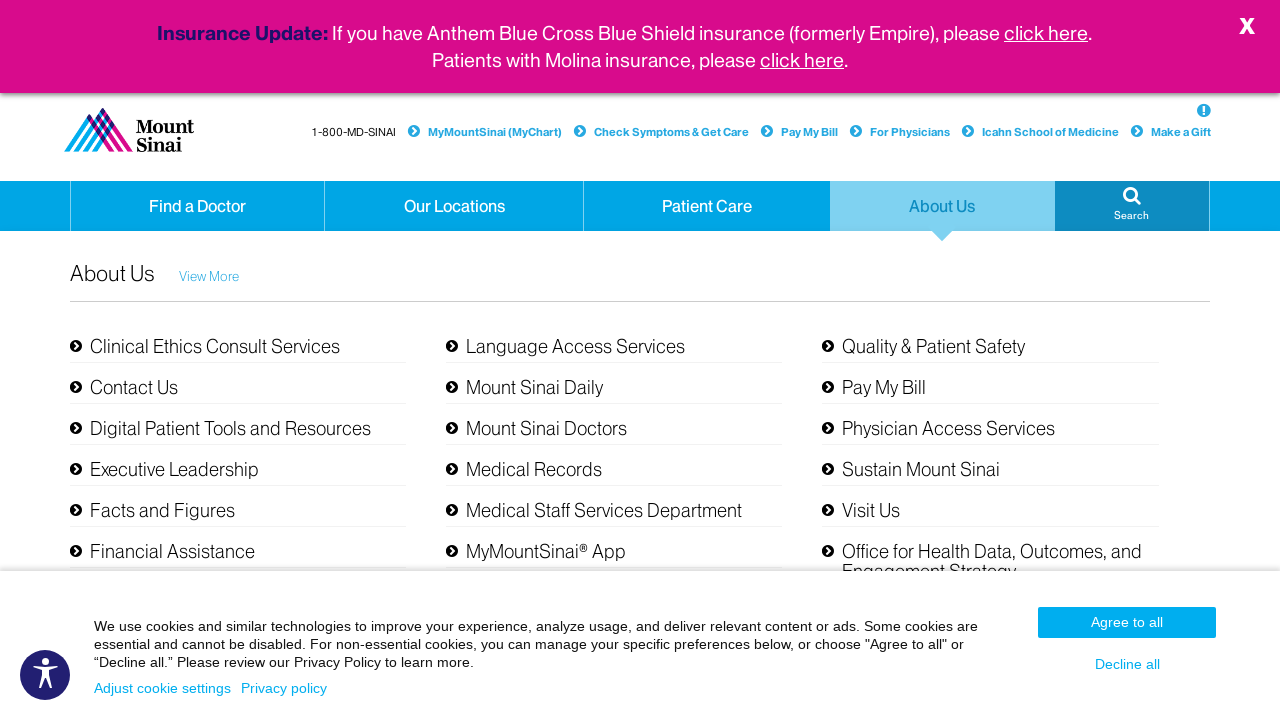

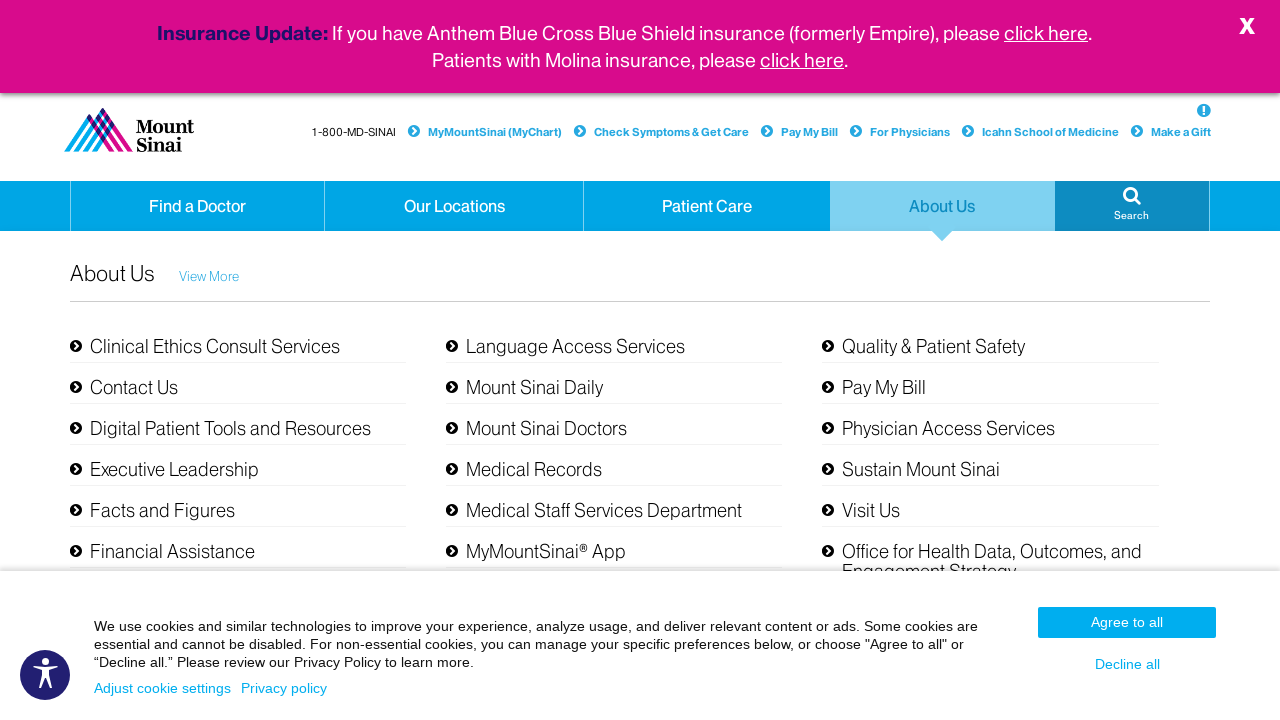